Tests radio button functionality by clicking through all sport radio buttons, then specifically clicks and verifies the hockey radio button is selected

Starting URL: https://practice.cydeo.com/radio_buttons

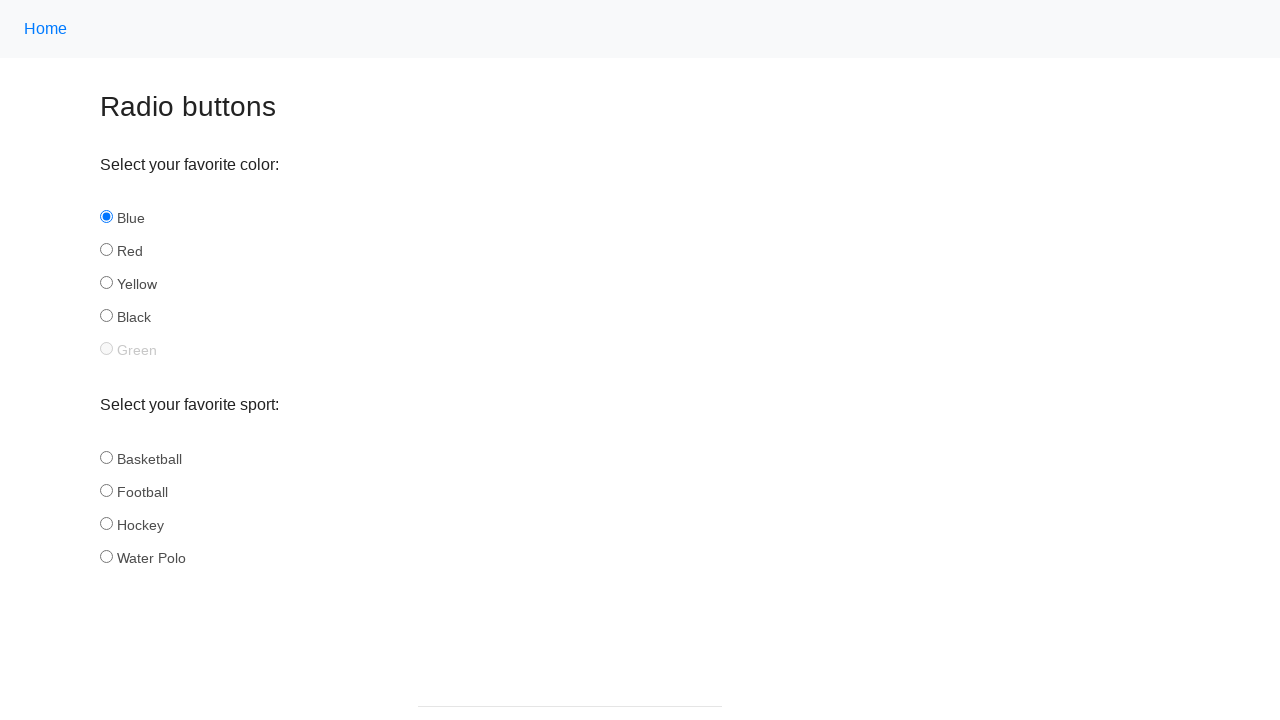

Located all sport radio buttons
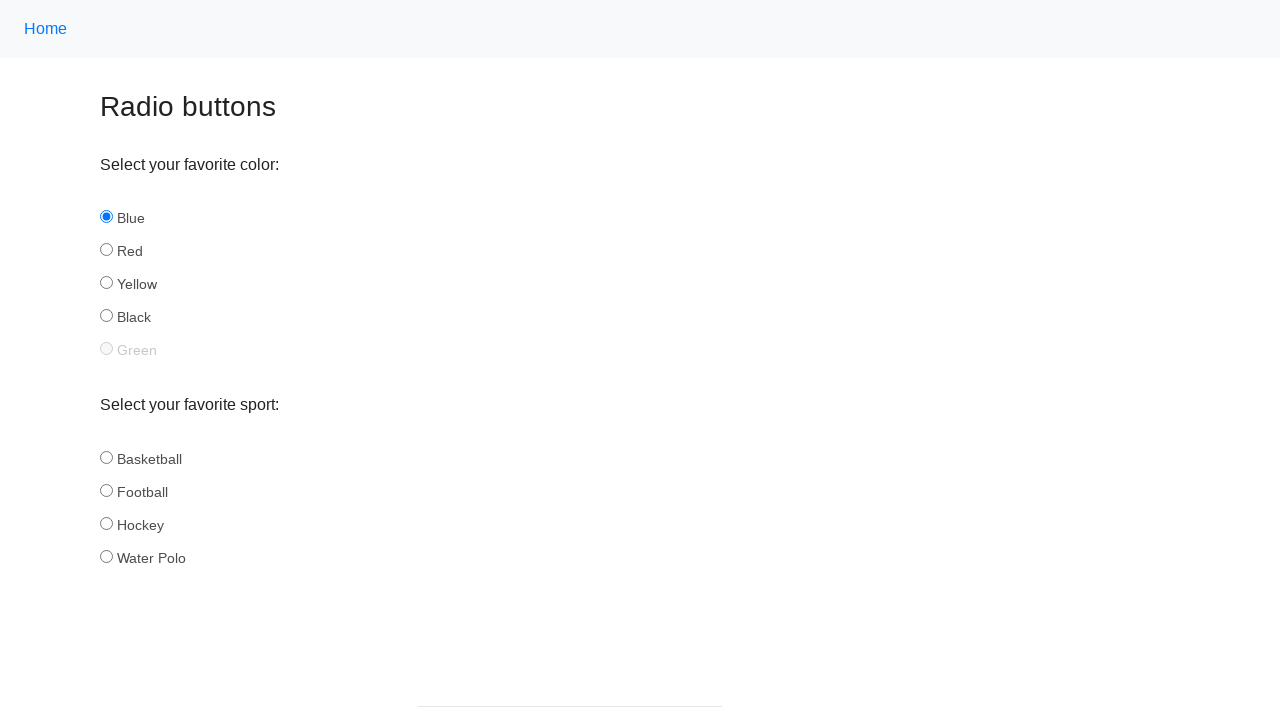

Clicked a sport radio button at (106, 457) on input[name='sport'] >> nth=0
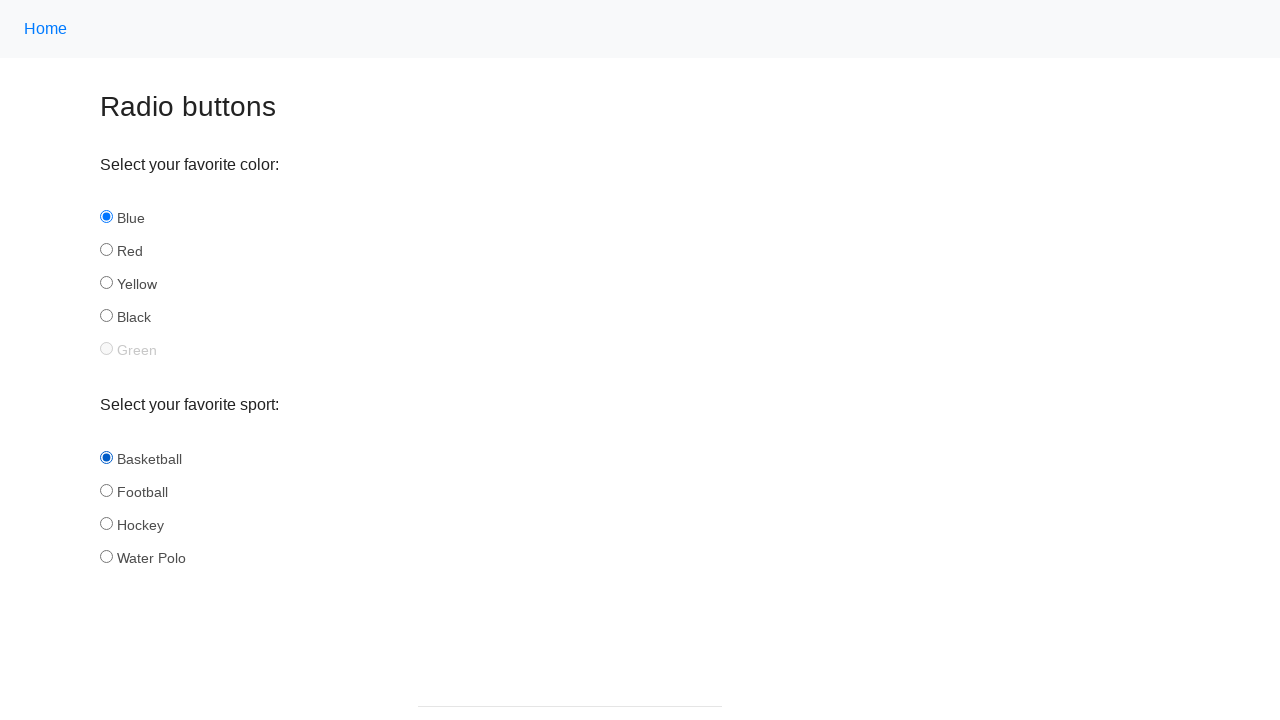

Clicked a sport radio button at (106, 490) on input[name='sport'] >> nth=1
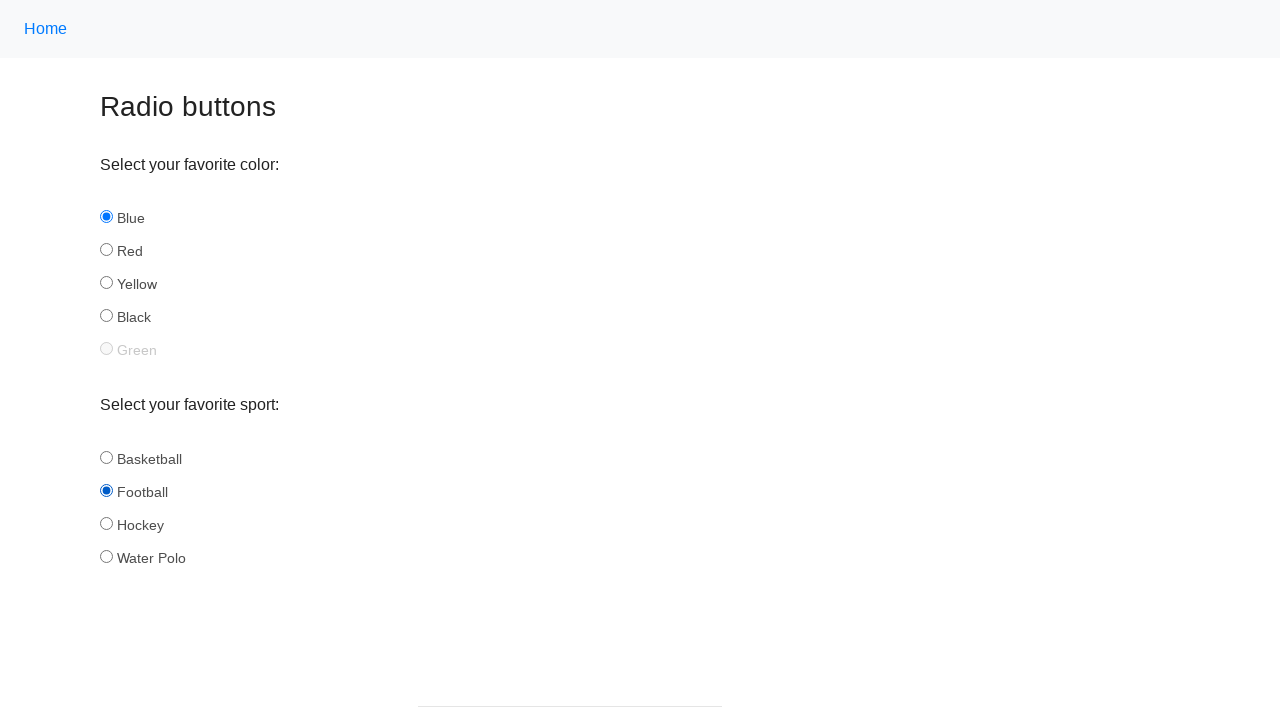

Clicked a sport radio button at (106, 523) on input[name='sport'] >> nth=2
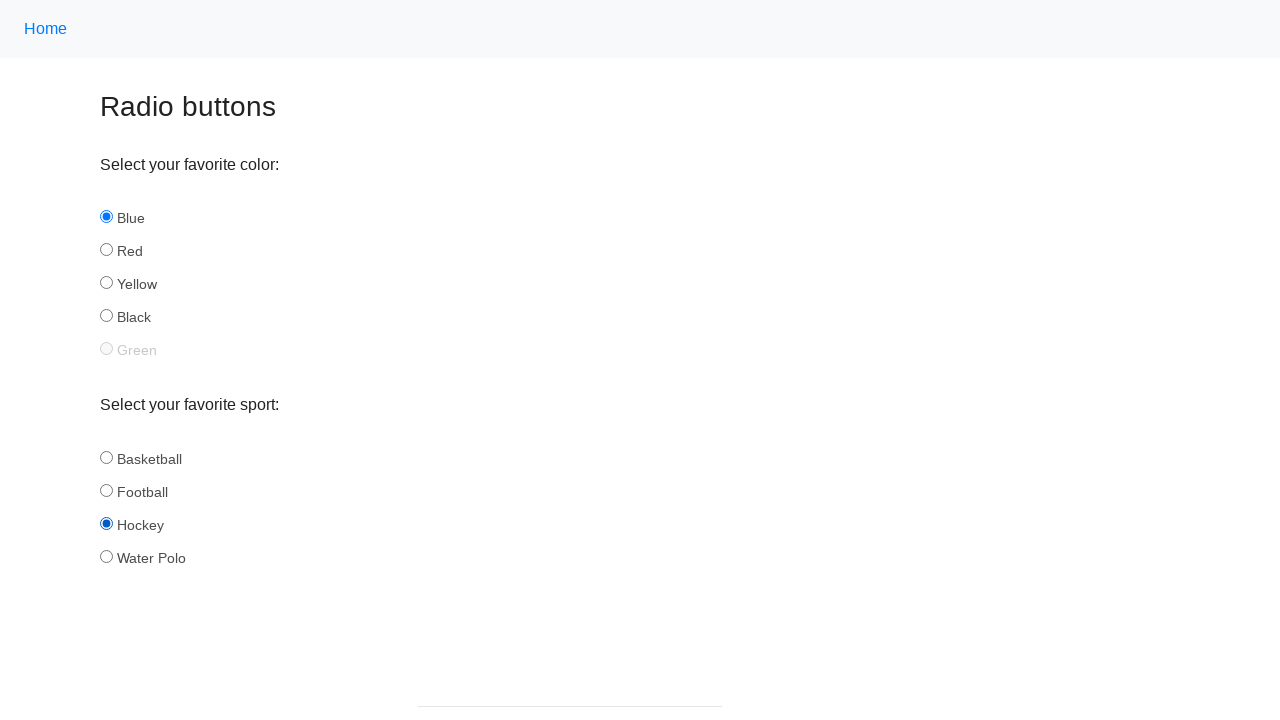

Clicked a sport radio button at (106, 556) on input[name='sport'] >> nth=3
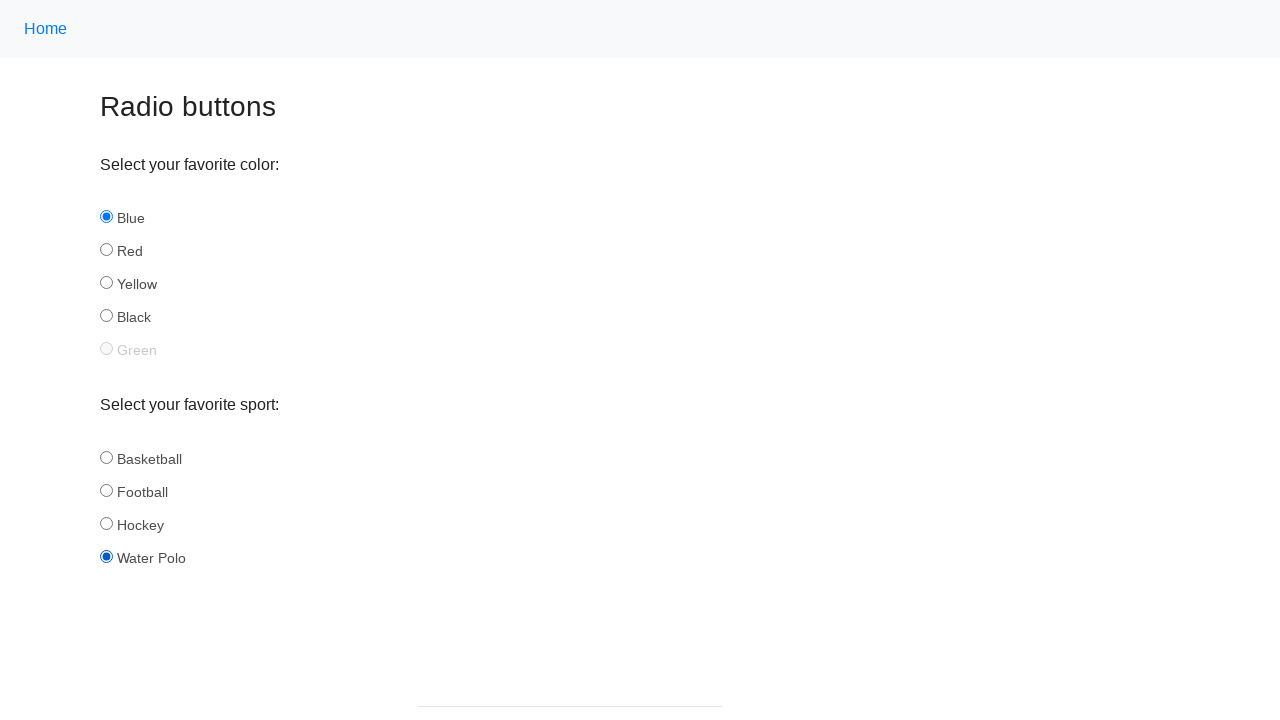

Located hockey radio button
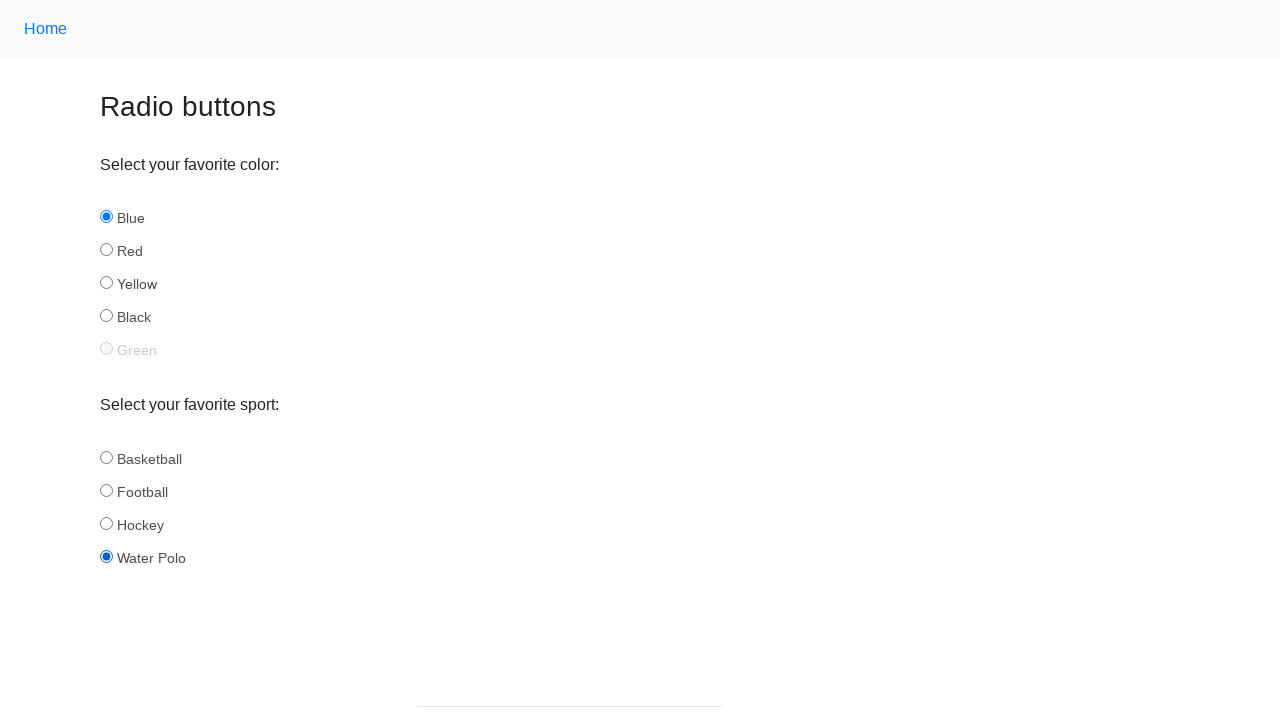

Clicked hockey radio button at (106, 523) on input[name='sport'][id='hockey']
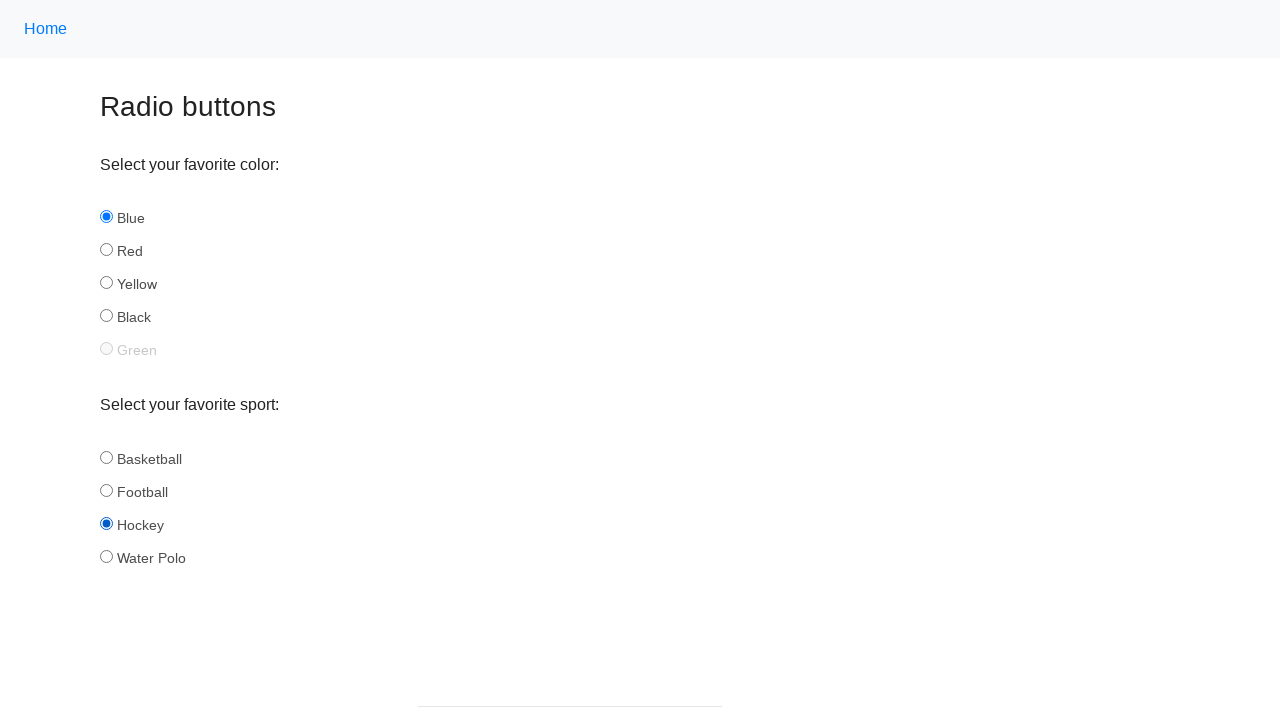

Verified hockey radio button is selected
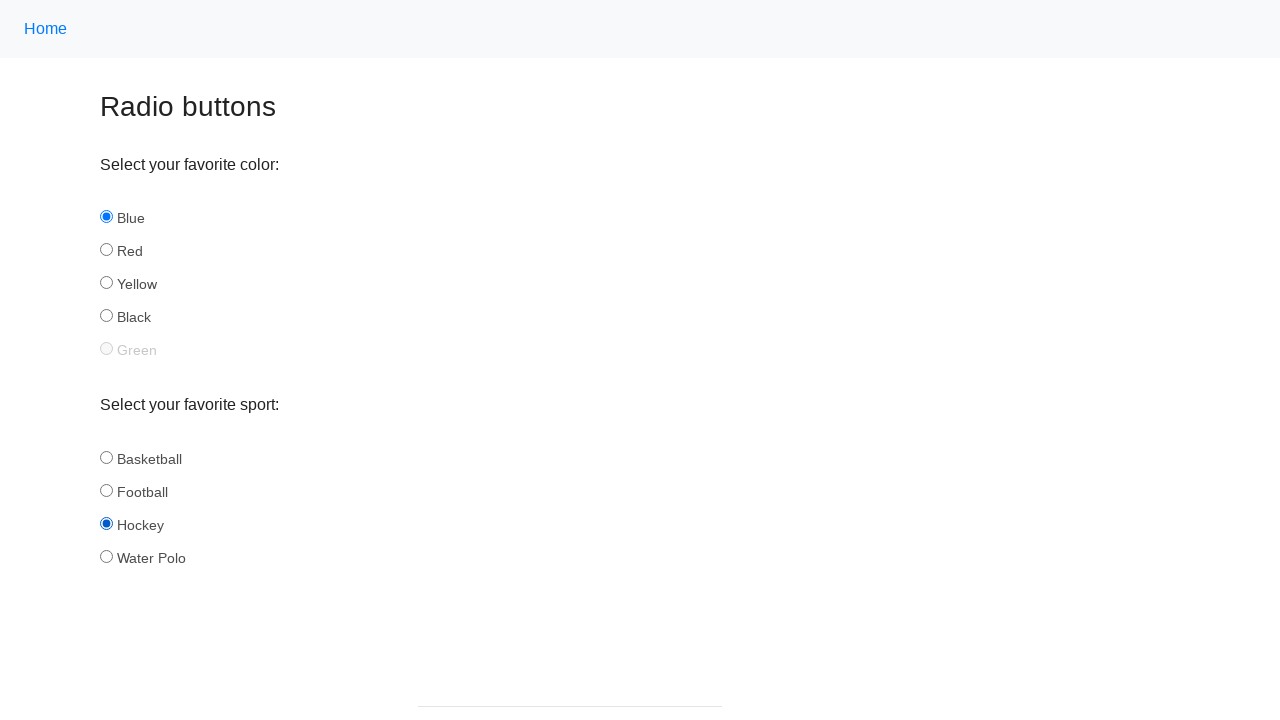

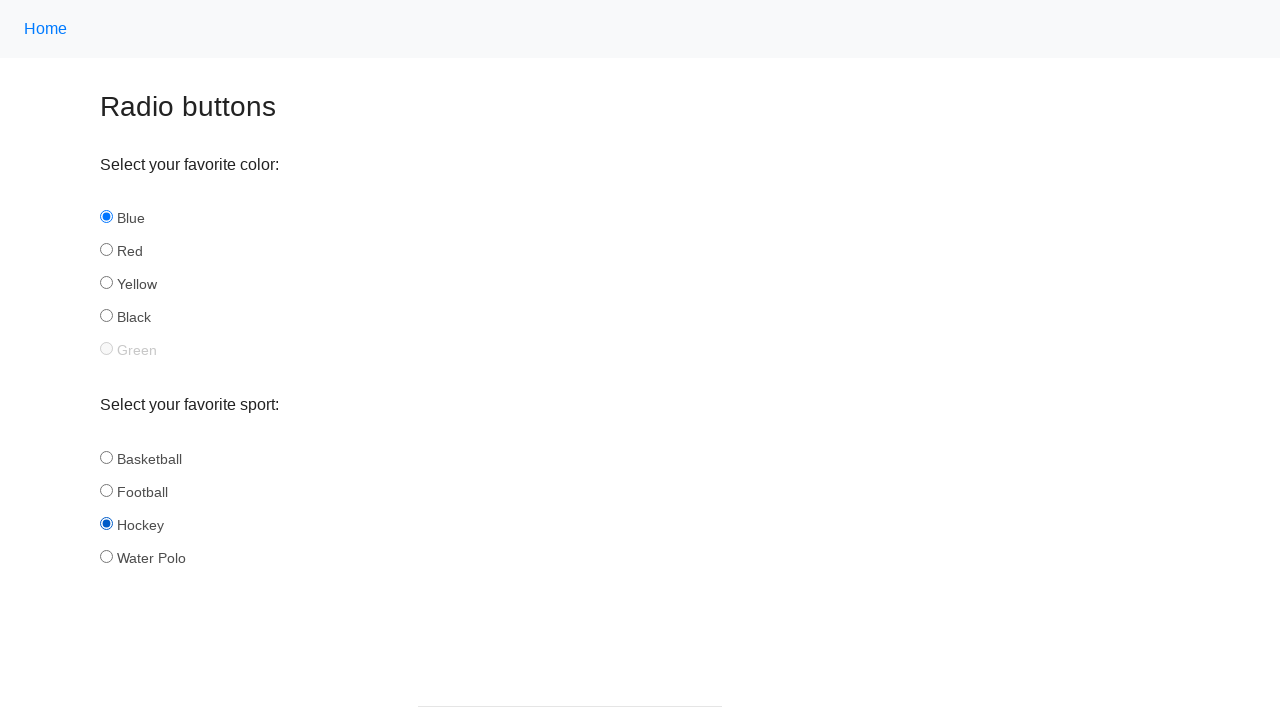